Tests dynamic element loading by clicking on delayed links that appear after page load

Starting URL: http://seleniumautomationpractice.blogspot.com/2017/10/waitcommands.html

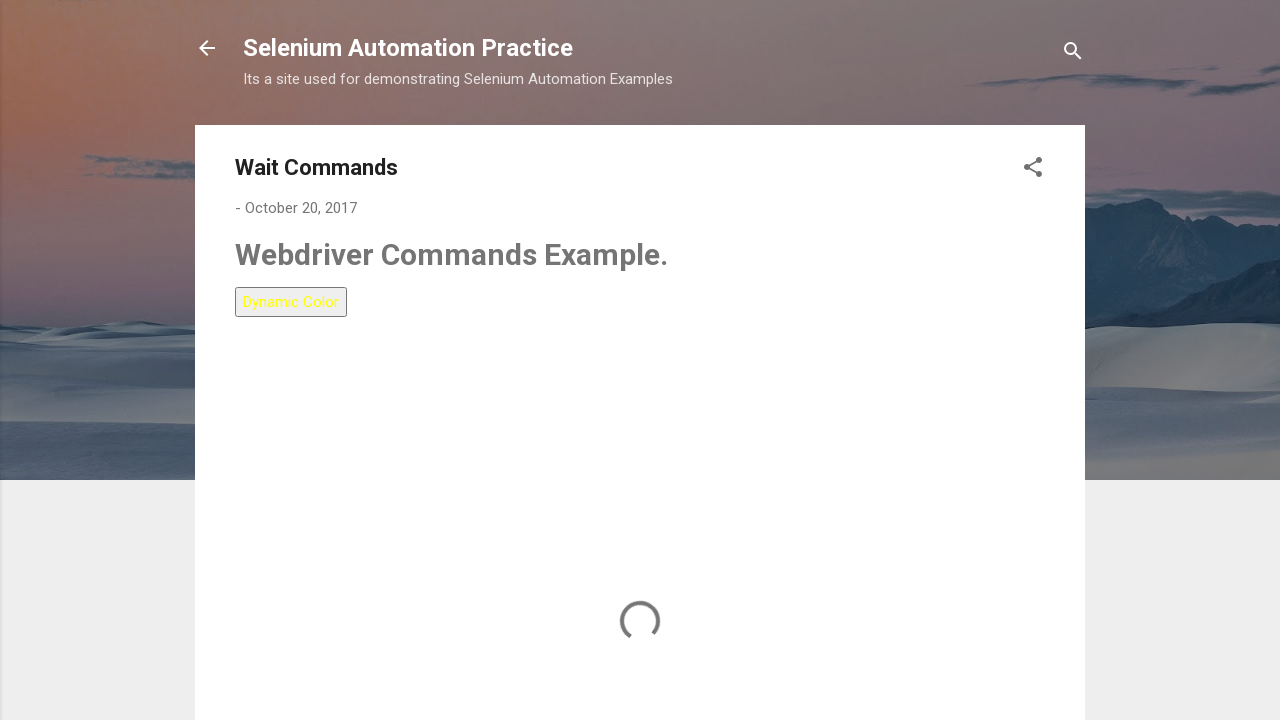

Waited for LinkText-5 to become visible
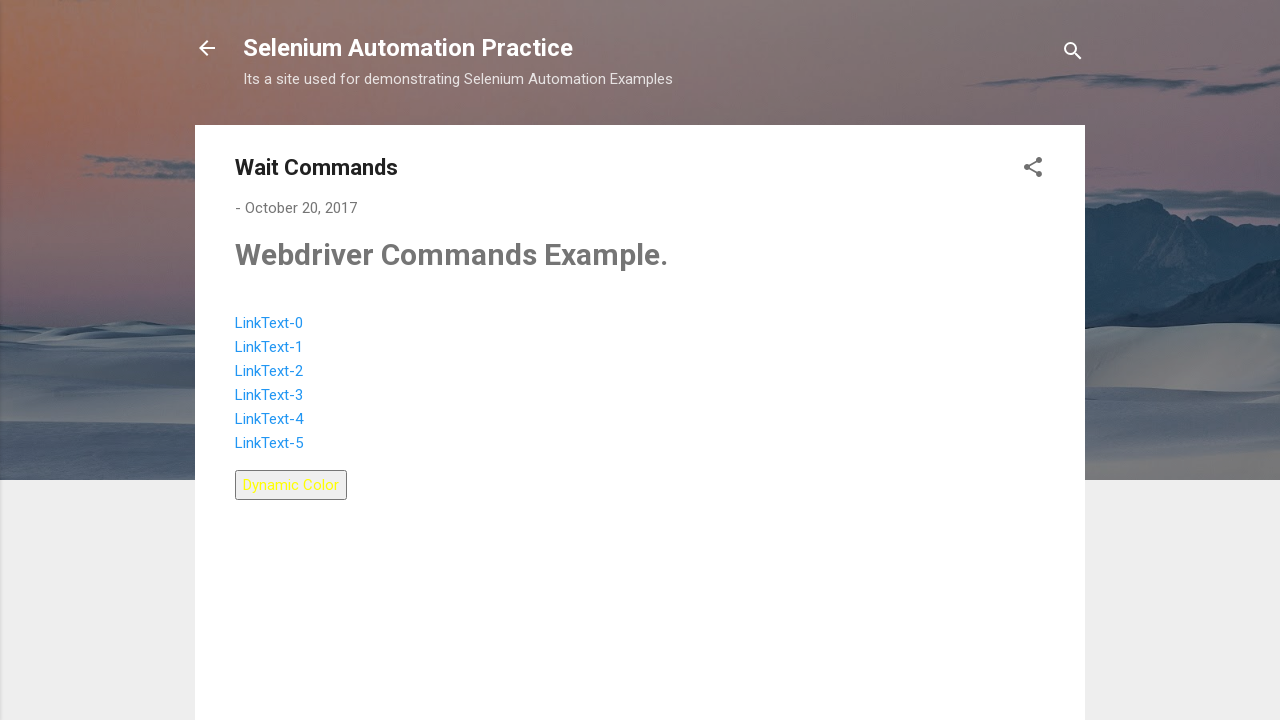

Clicked on LinkText-5 delayed link at (269, 443) on a:has-text('LinkText-5')
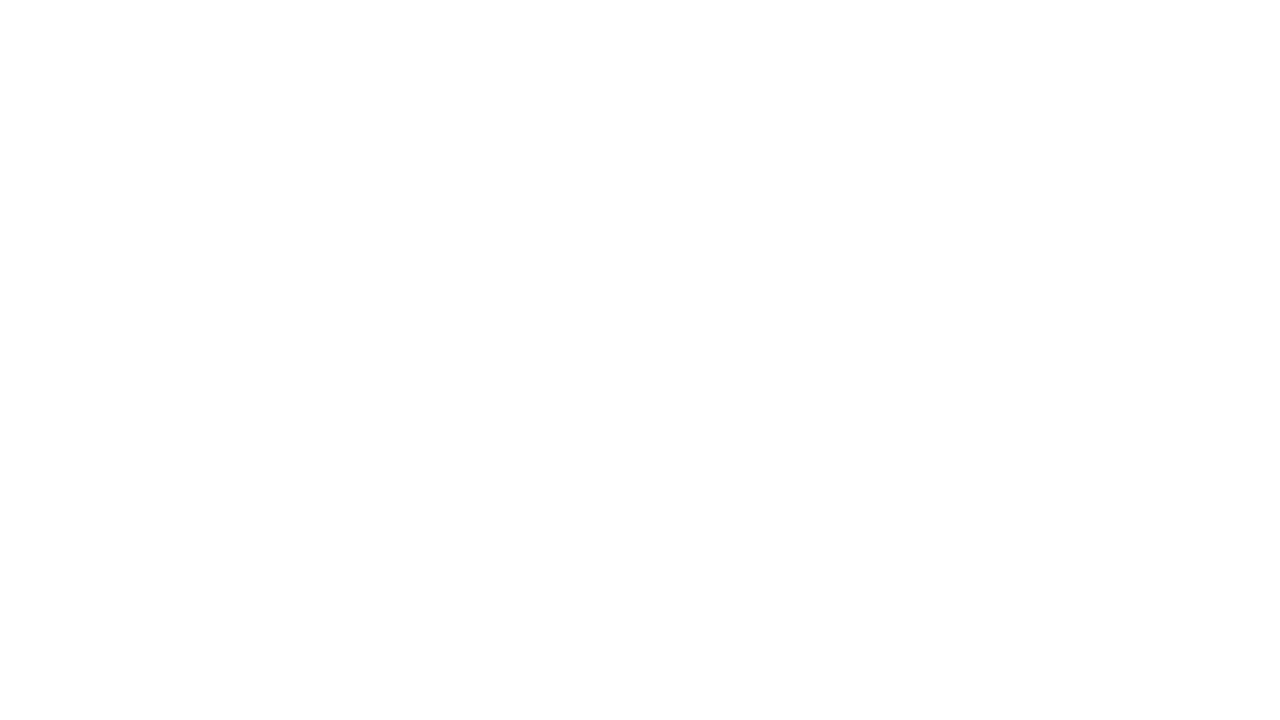

Navigated back to wait commands test page
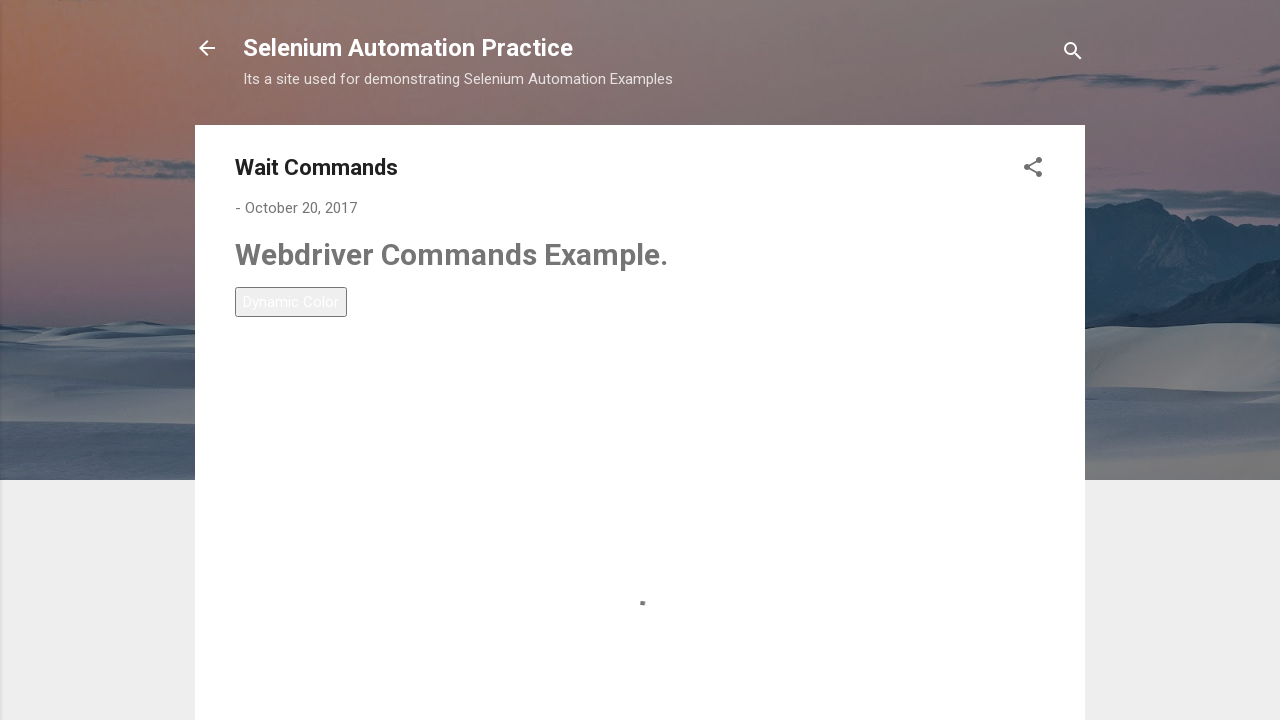

Waited for LinkText-6 to become visible
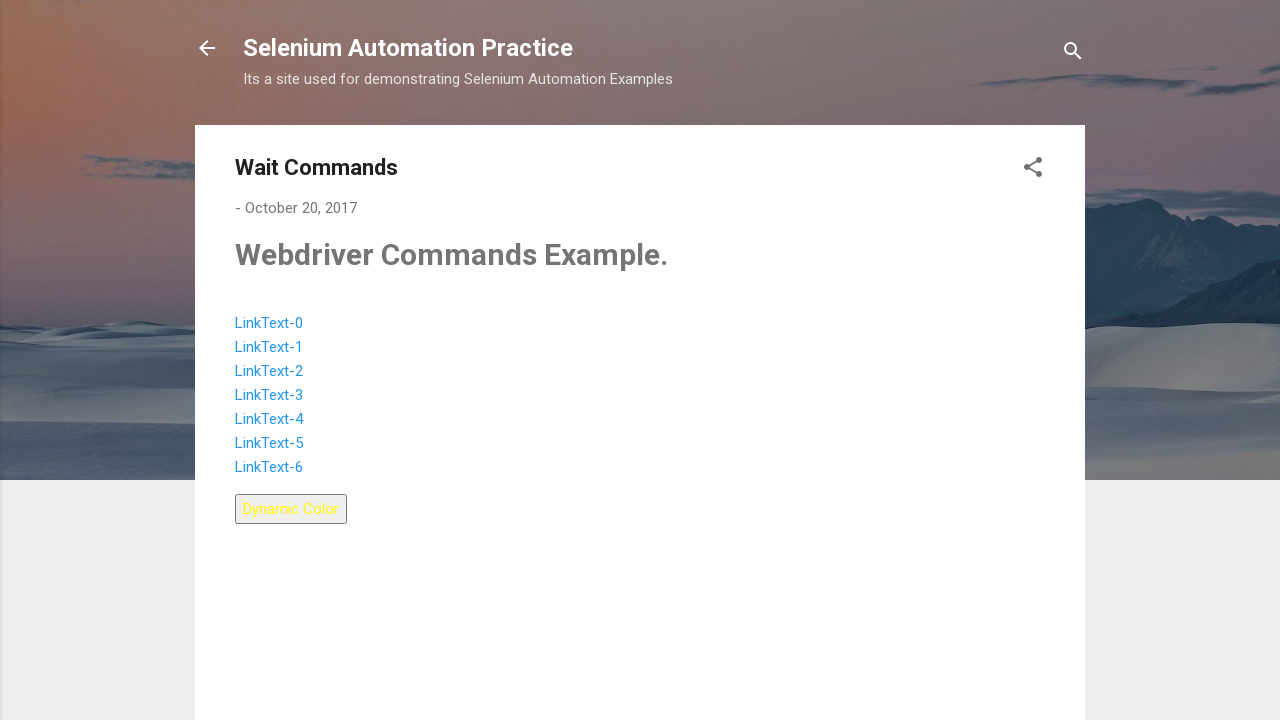

Clicked on LinkText-6 delayed link at (269, 467) on a:has-text('LinkText-6')
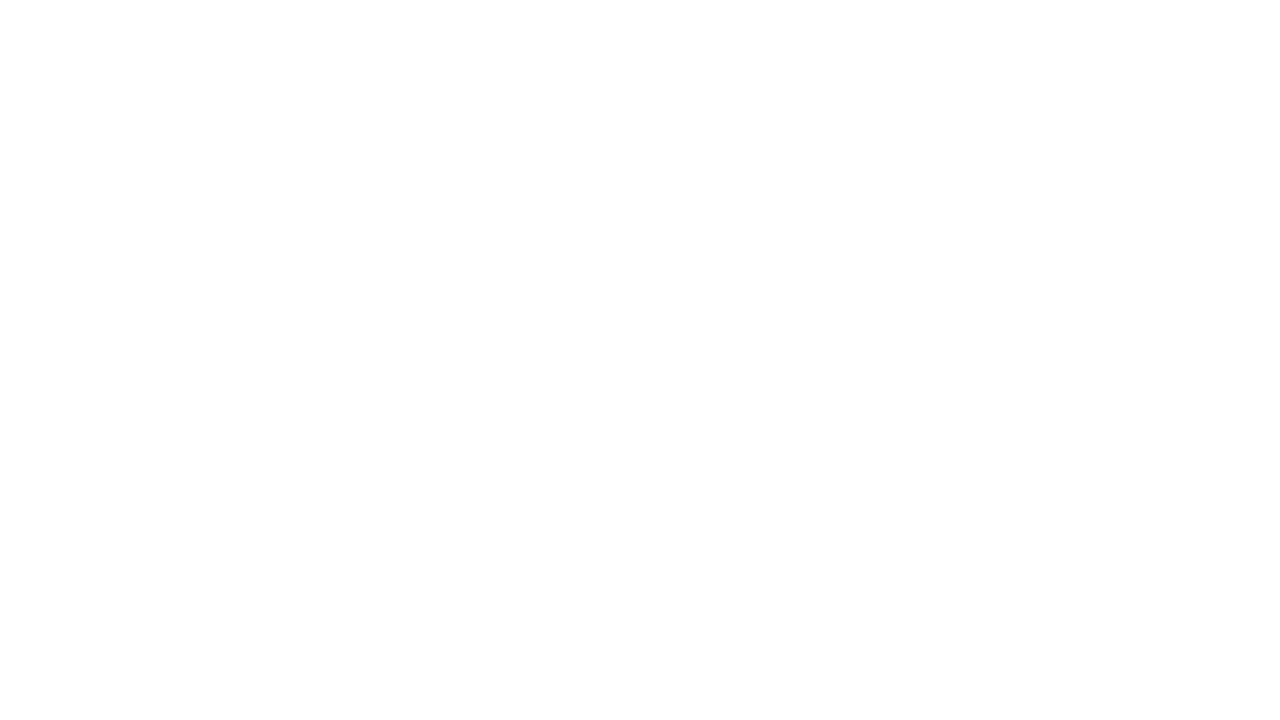

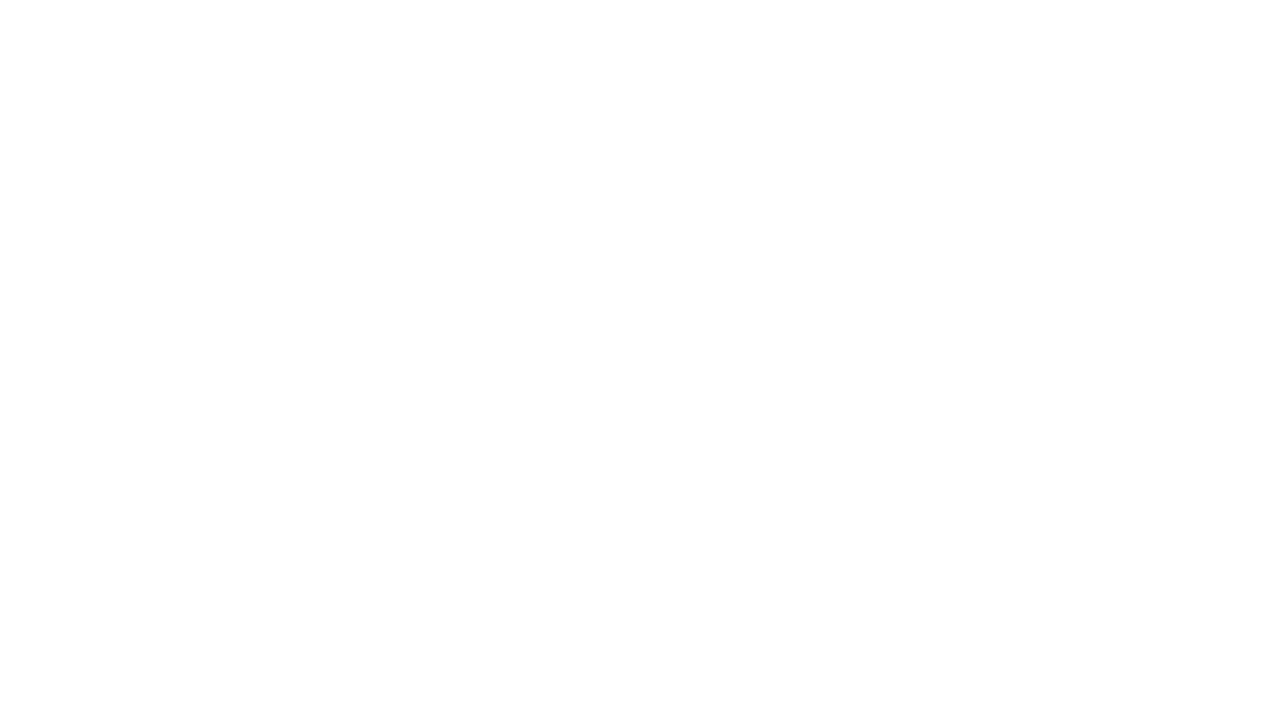